Tests invalid login functionality by entering incorrect credentials and verifying the error message

Starting URL: https://www.saucedemo.com/

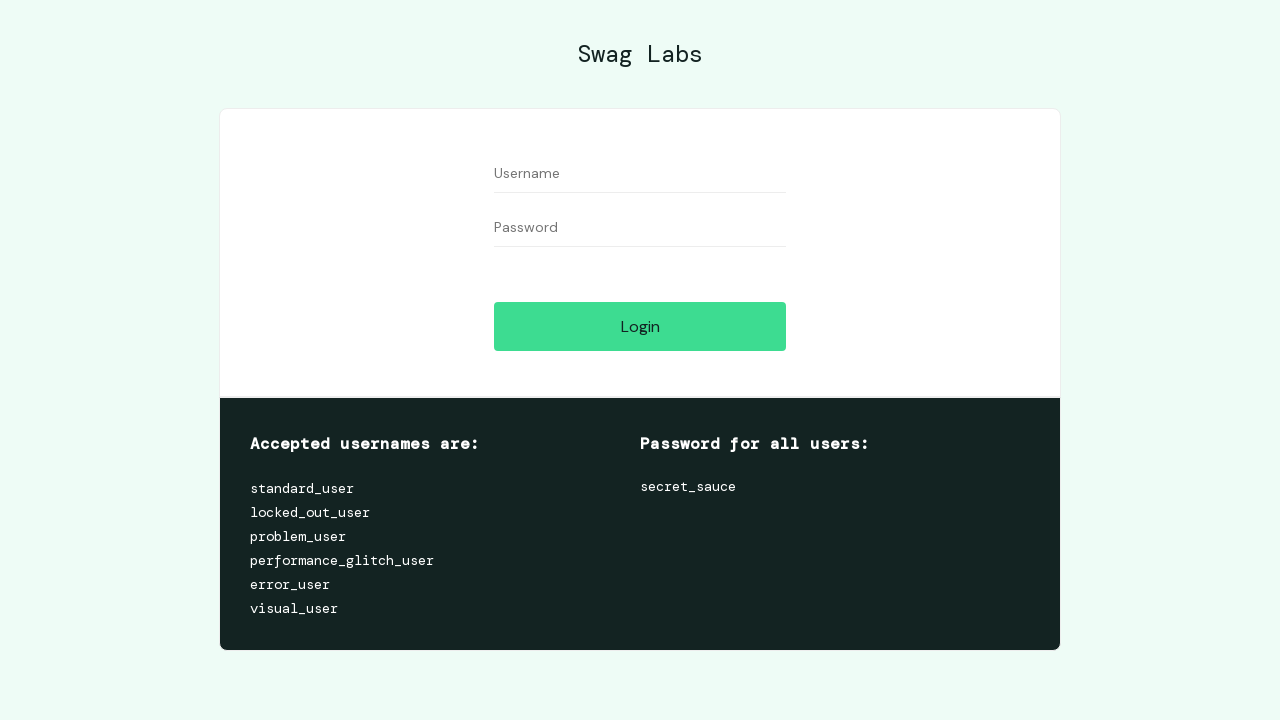

Filled username field with invalid credential '1' on #user-name
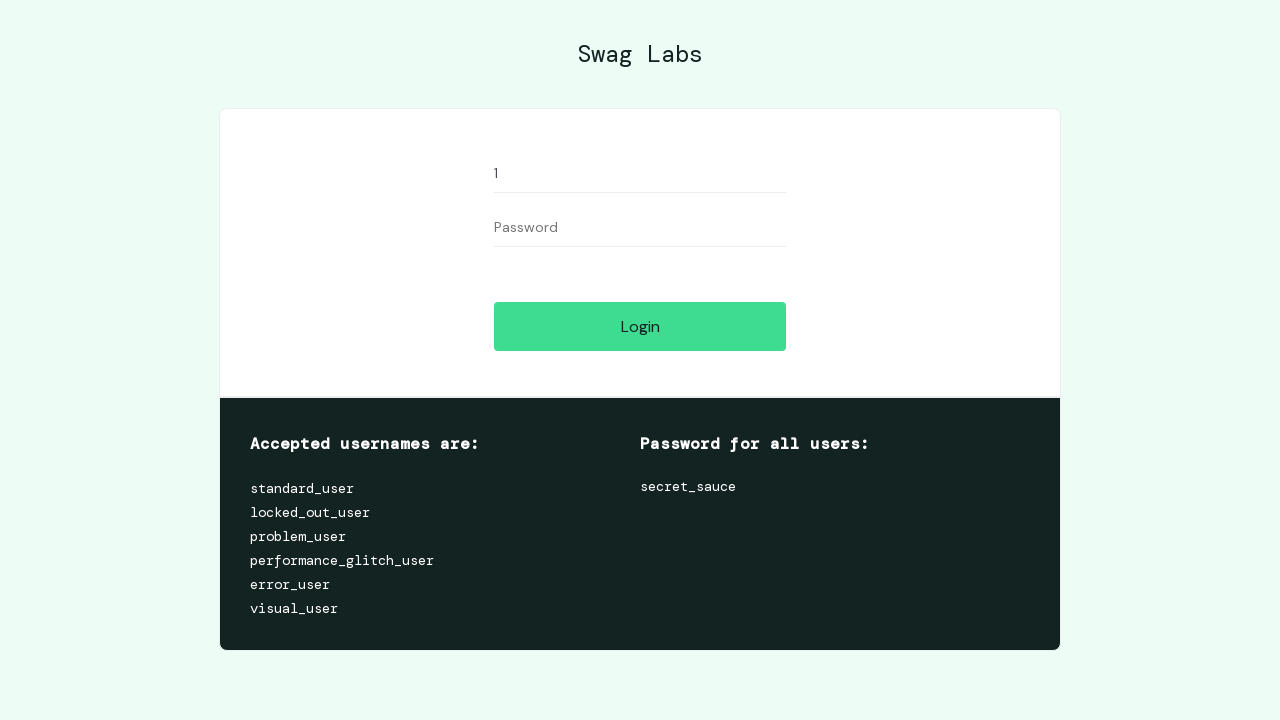

Filled password field with invalid credential '1' on #password
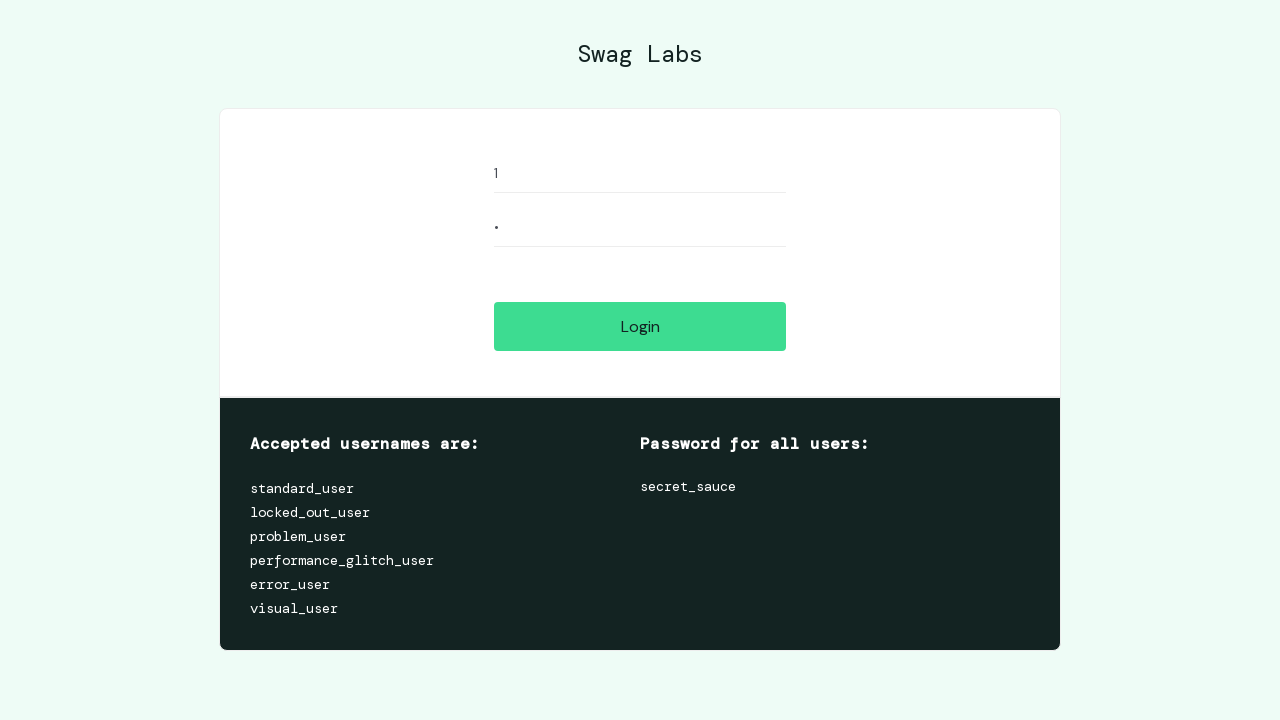

Clicked login button to submit invalid credentials at (640, 326) on #login-button
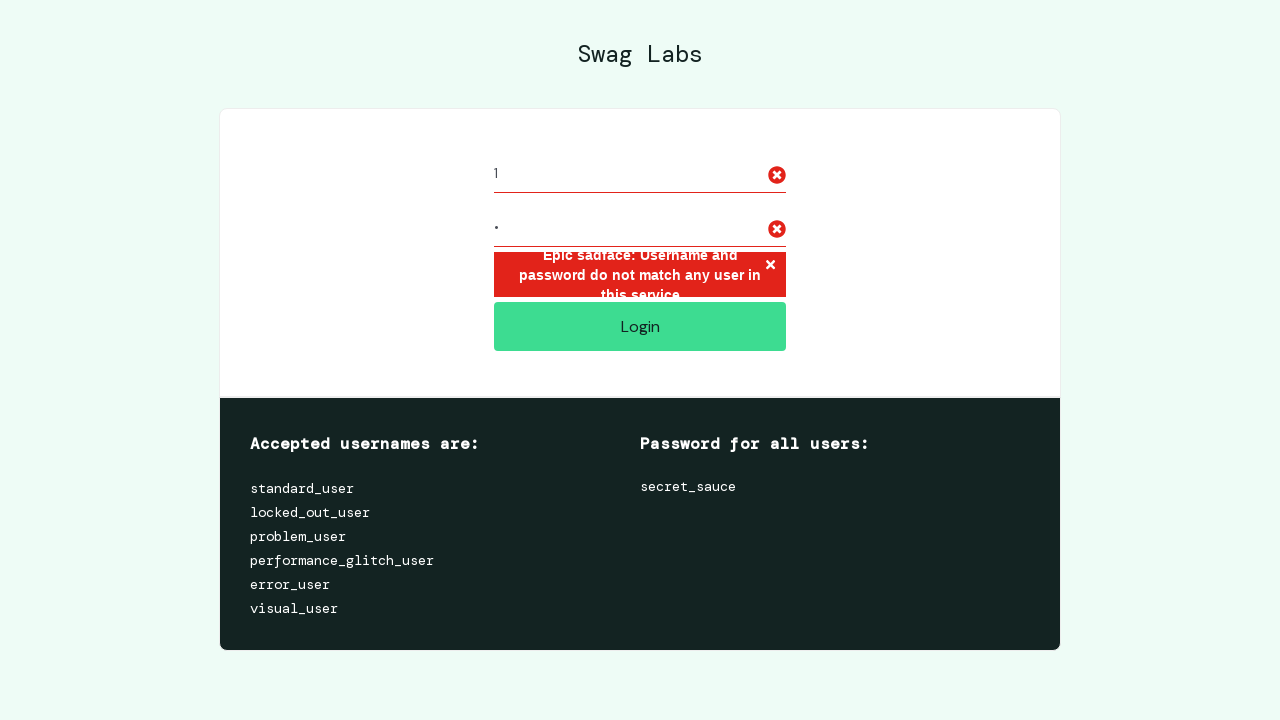

Error message appeared confirming login failed with invalid credentials
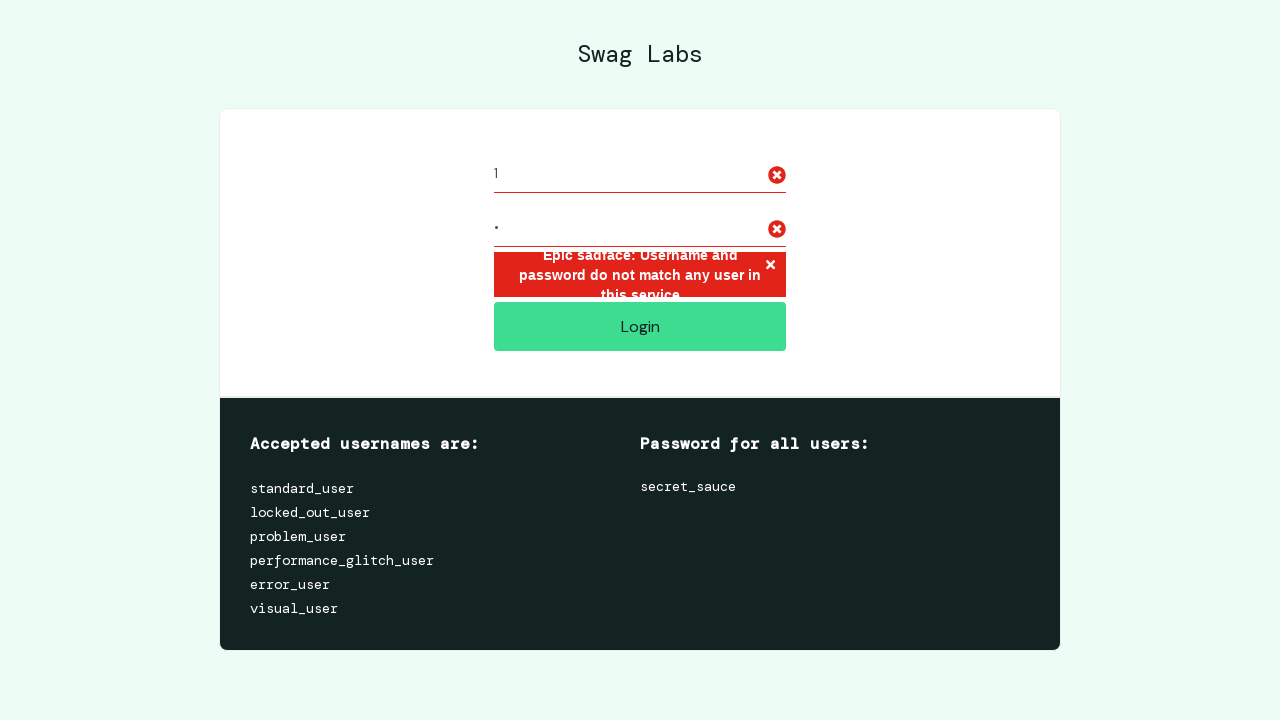

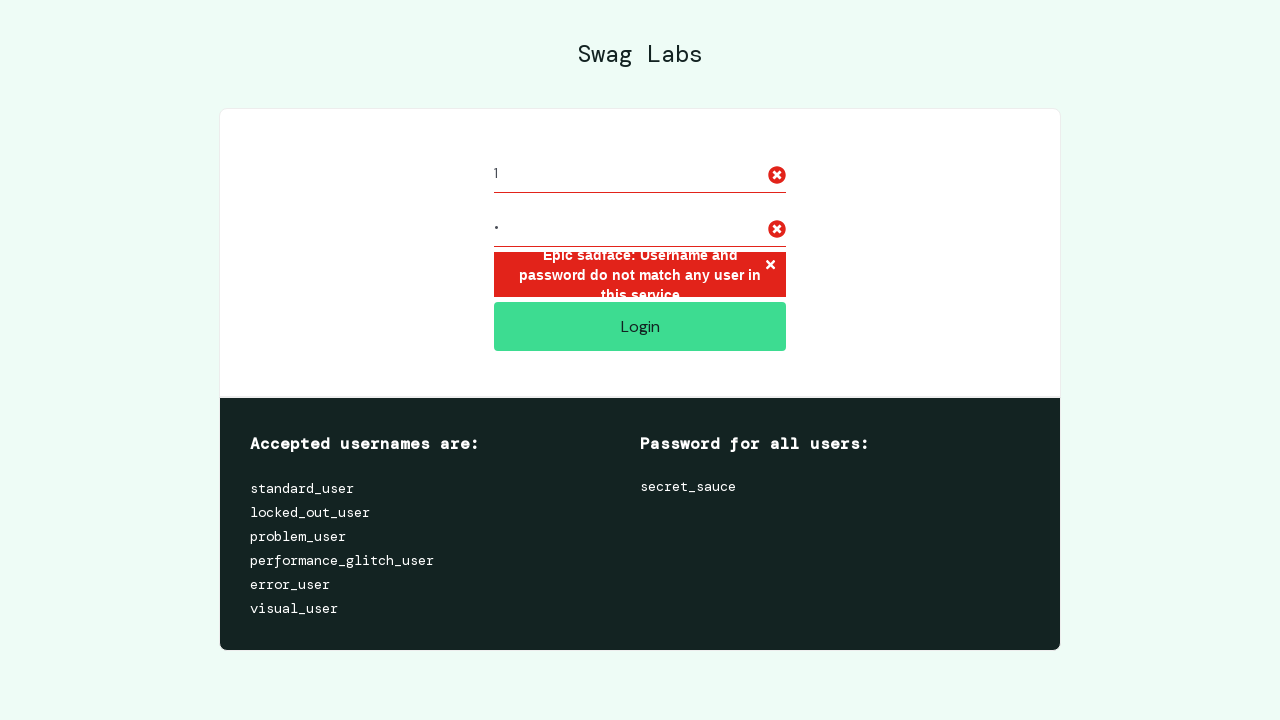